Navigates to the registration form page and verifies that the form title "Student Registration Form" is displayed.

Starting URL: https://demoqa.com/automation-practice-form

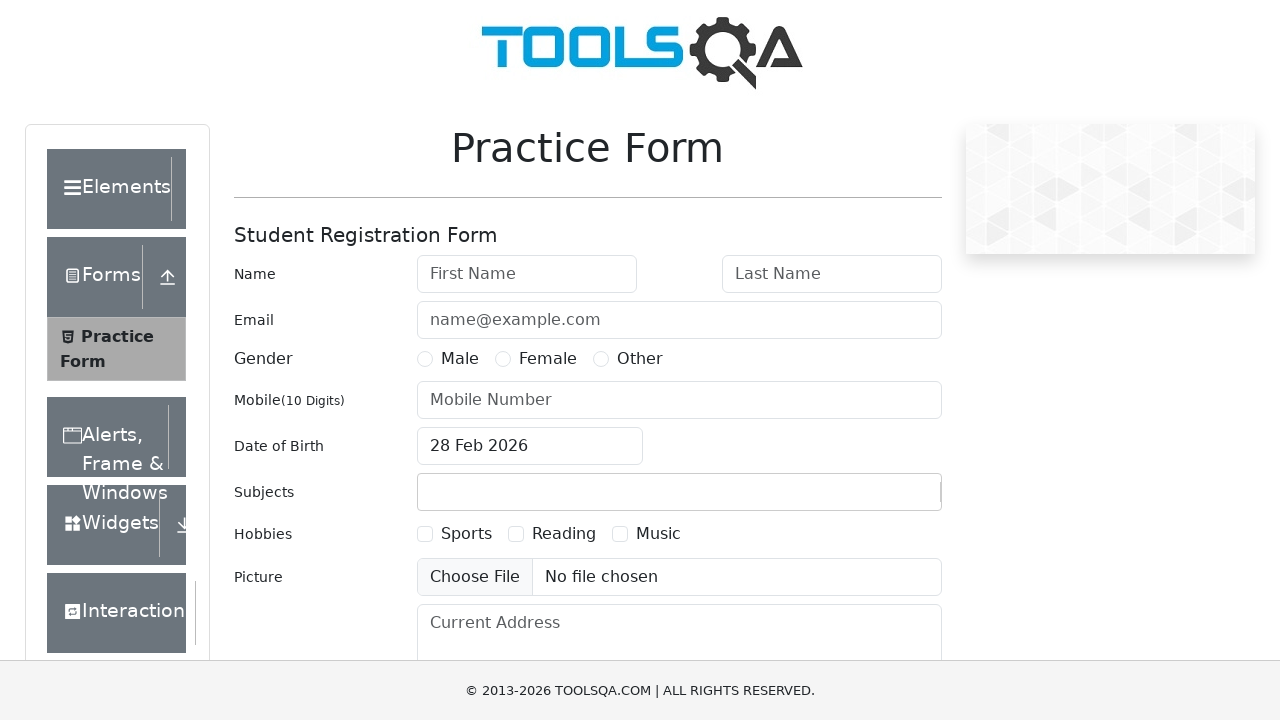

Waited for practice form wrapper to load
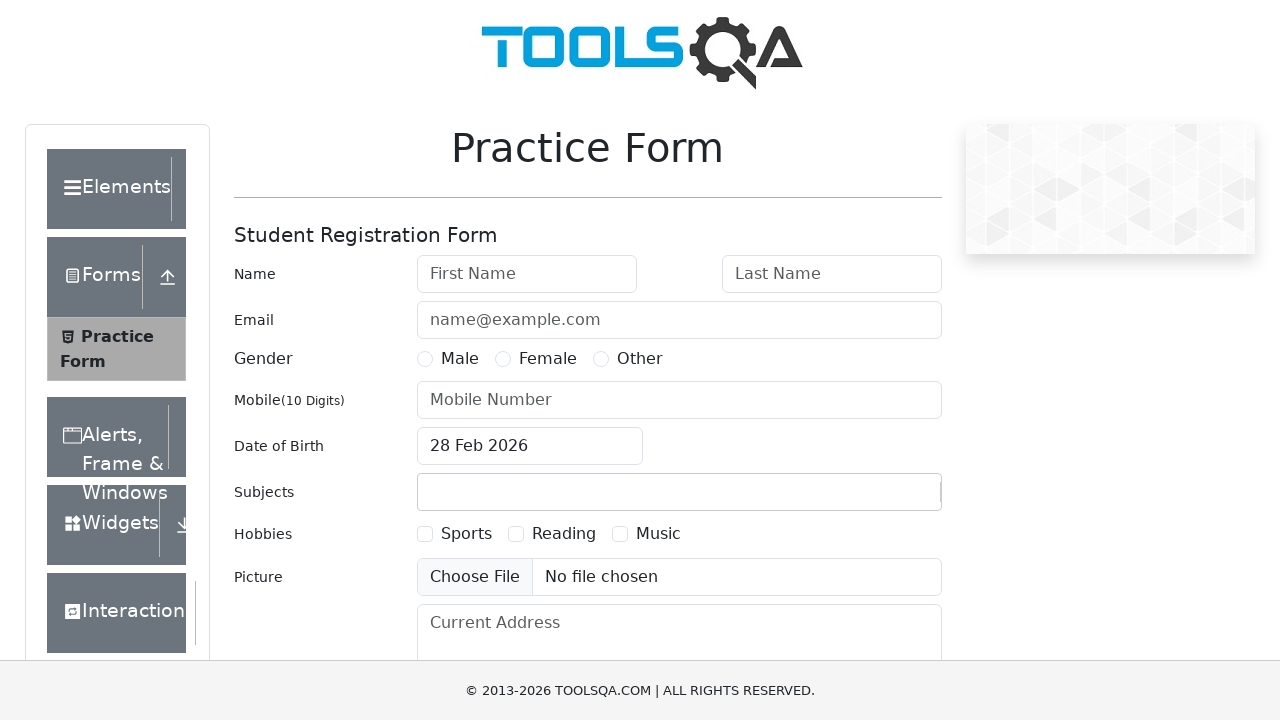

Verified that 'Student Registration Form' title is displayed in the form wrapper
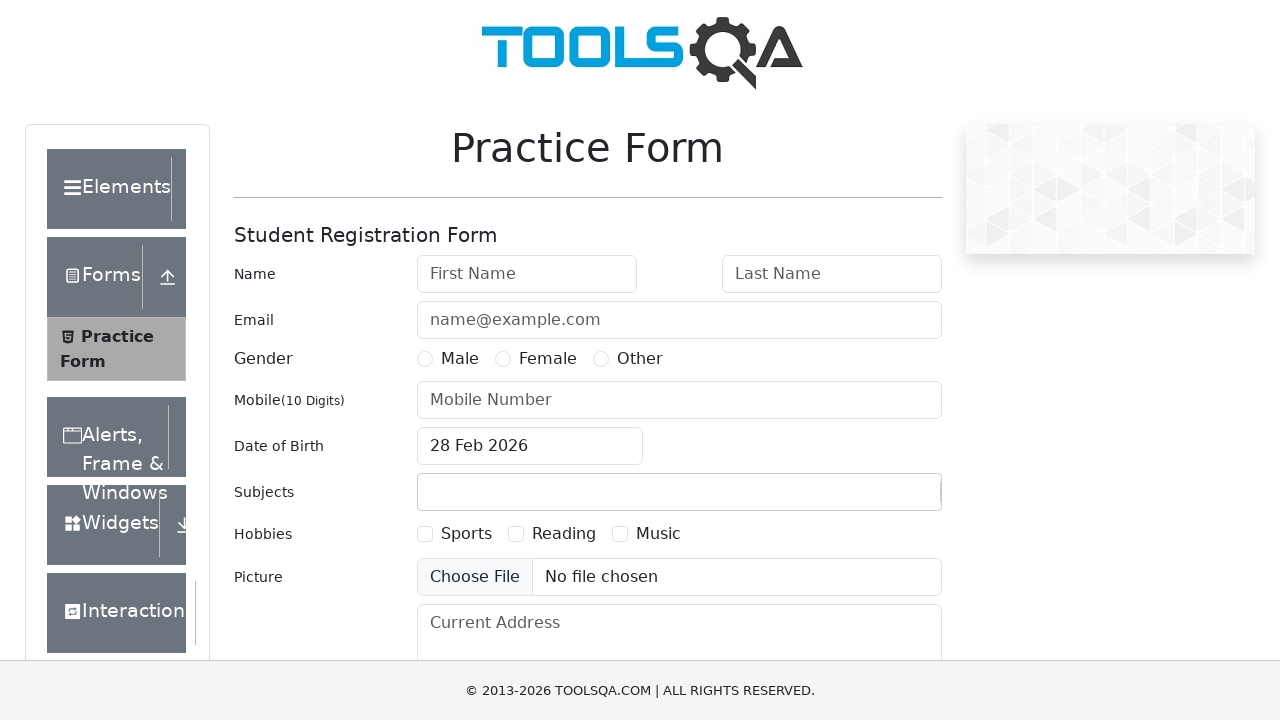

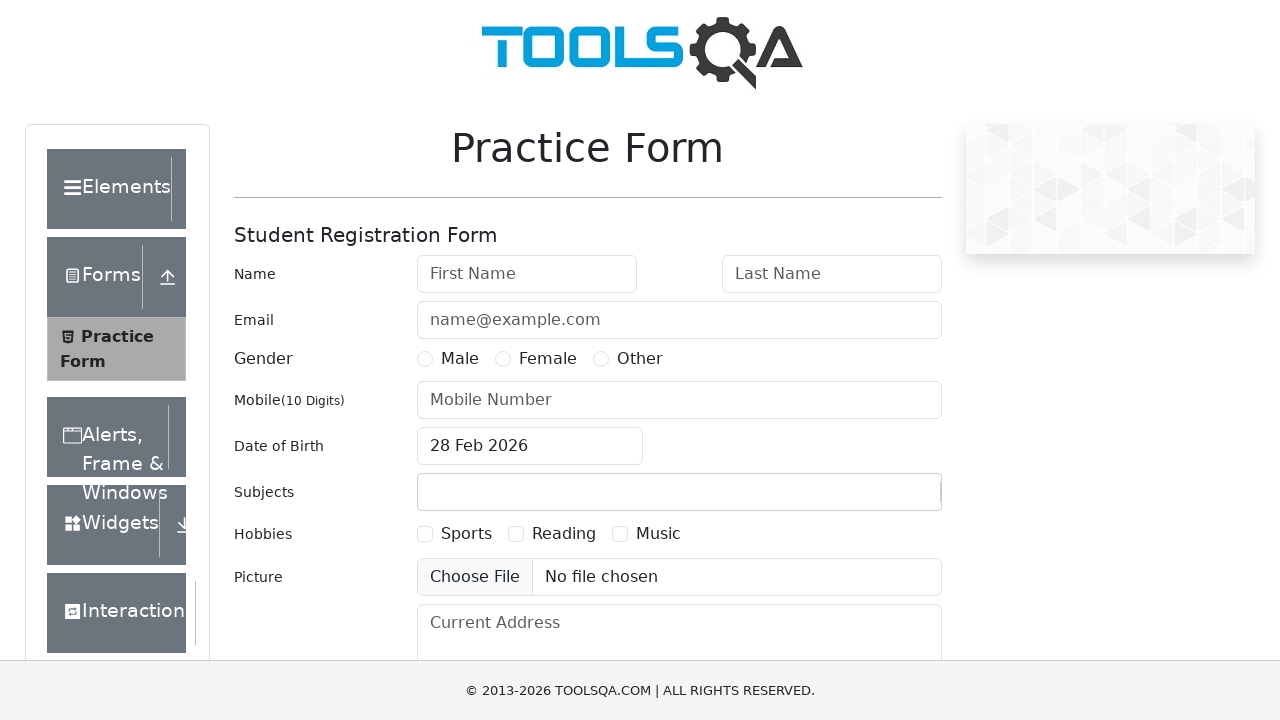